Tests autocomplete functionality by typing a partial country name and selecting the matching suggestion from the dropdown

Starting URL: http://qaclickacademy.com/practice.php

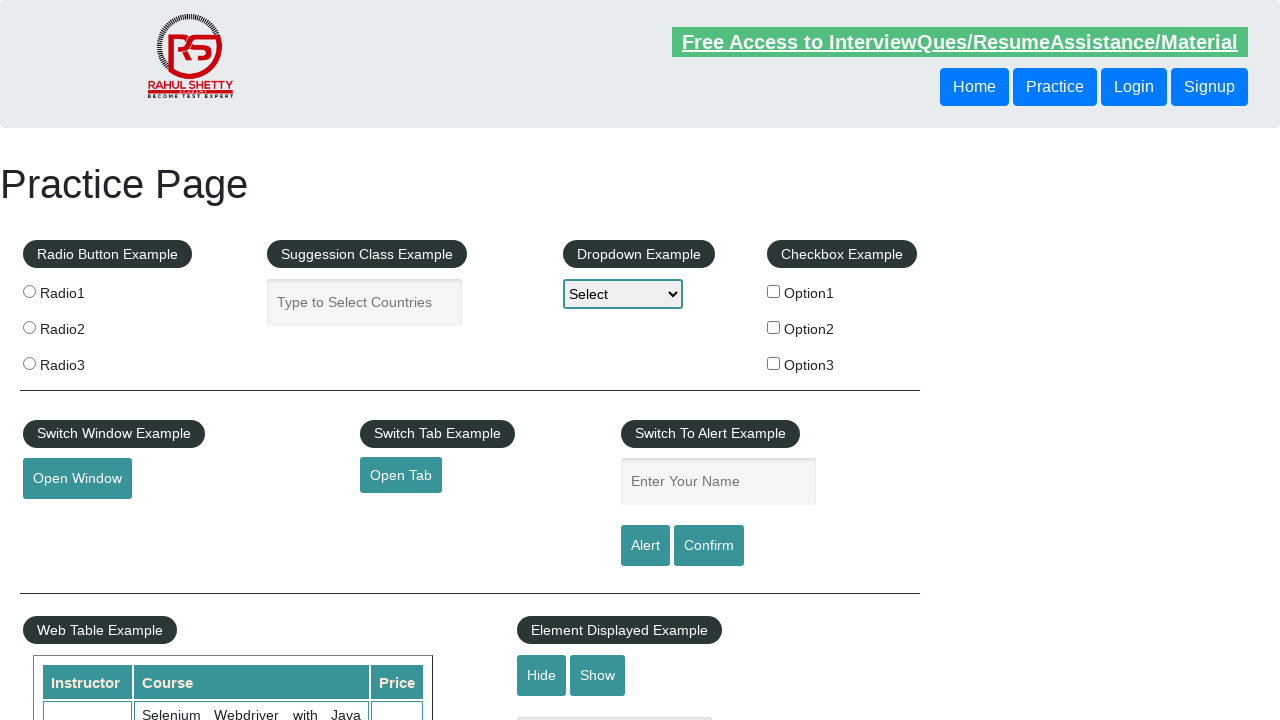

Typed 'ind' in autocomplete field to trigger suggestions on #autocomplete
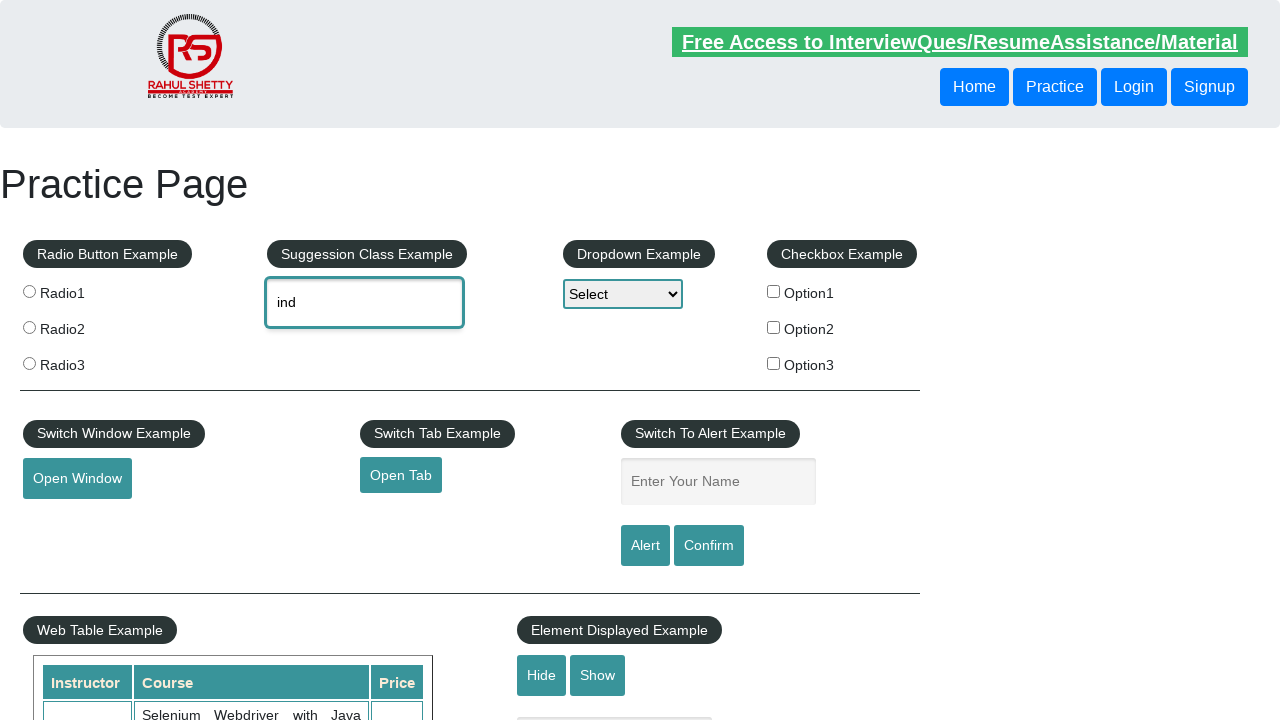

Clicked on 'India' suggestion from autocomplete dropdown at (382, 342) on xpath=//div[contains(text(),'India')]
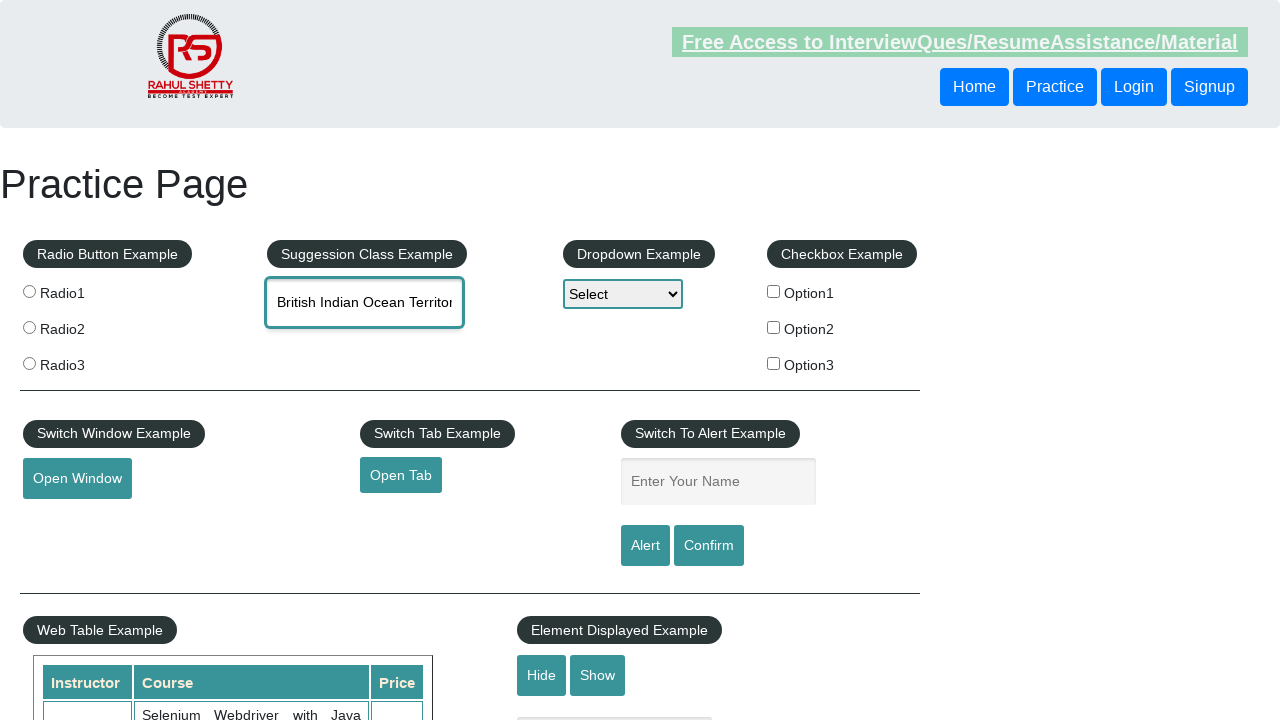

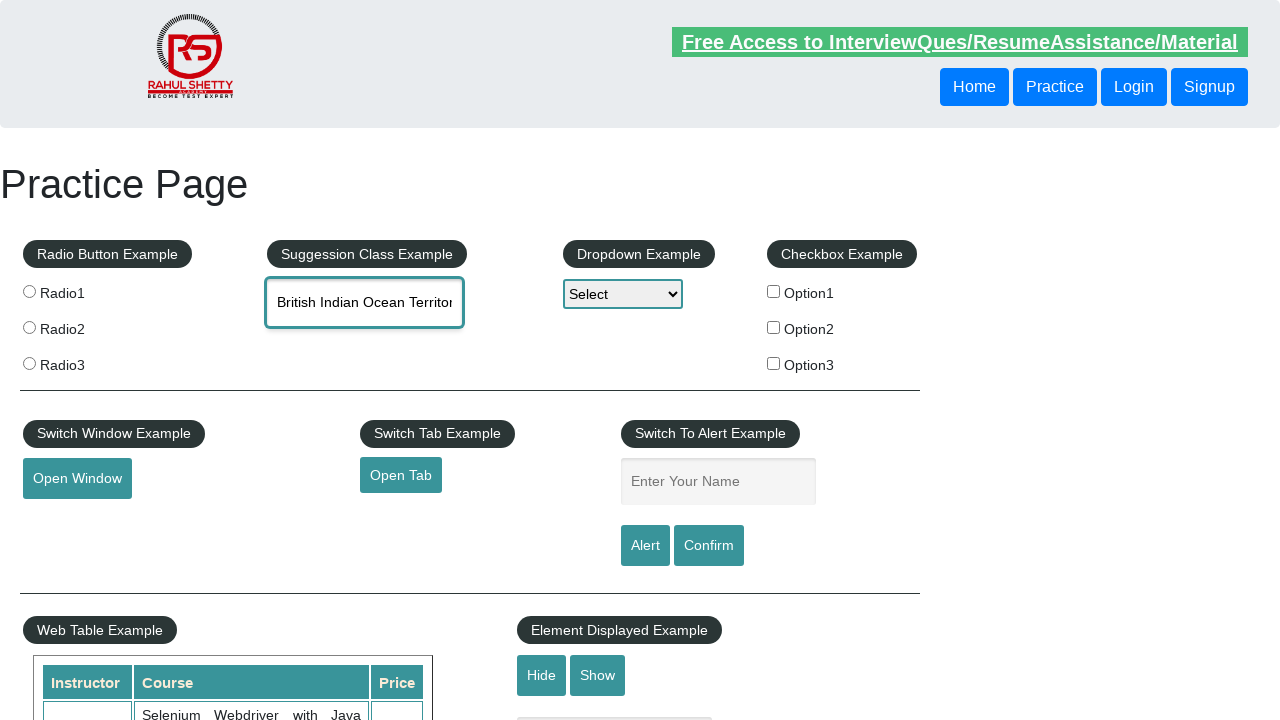